Verifies that the OpenCart logo is visible on the homepage by checking if the logo image element is displayed.

Starting URL: https://naveenautomationlabs.com/opencart/

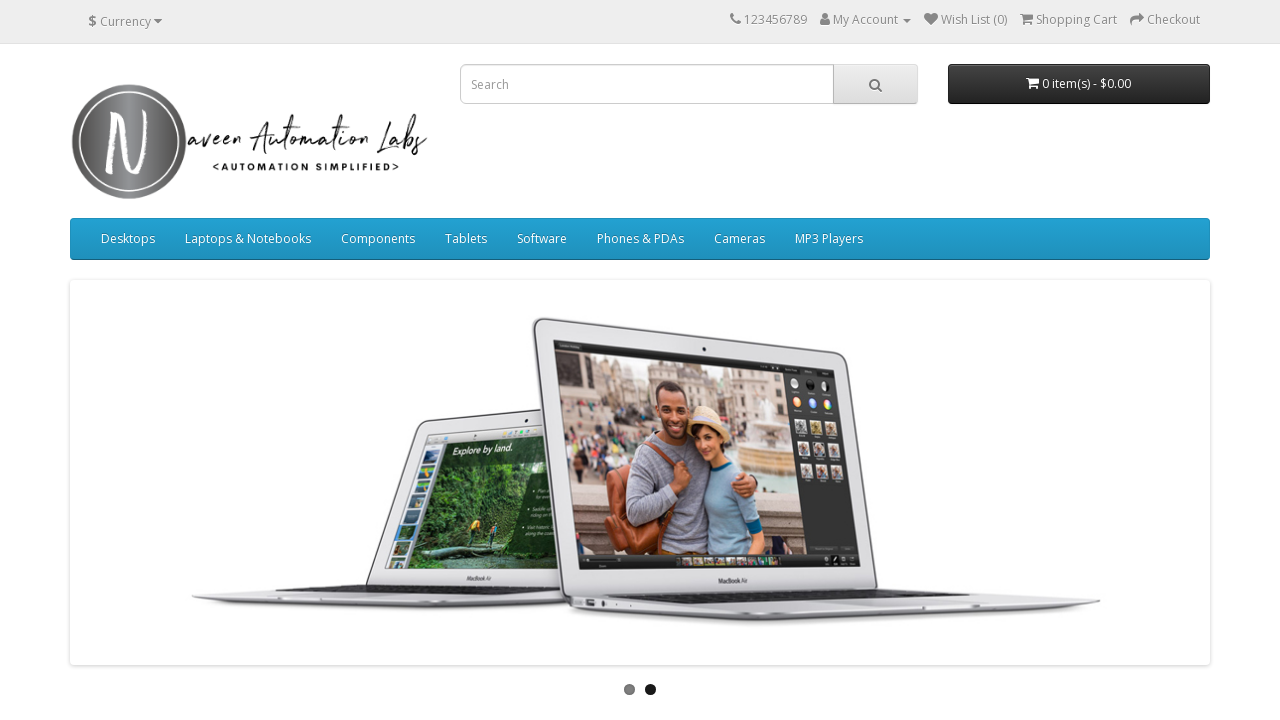

Located OpenCart logo element
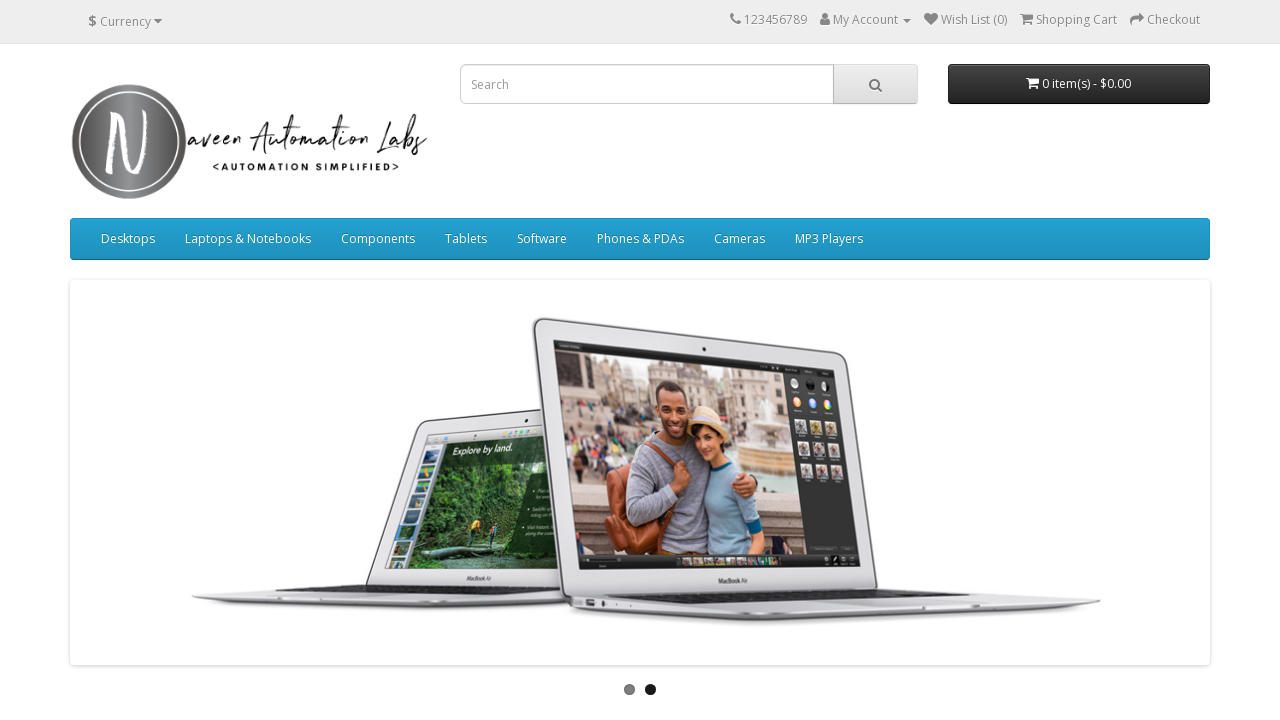

Waited for OpenCart logo to be visible
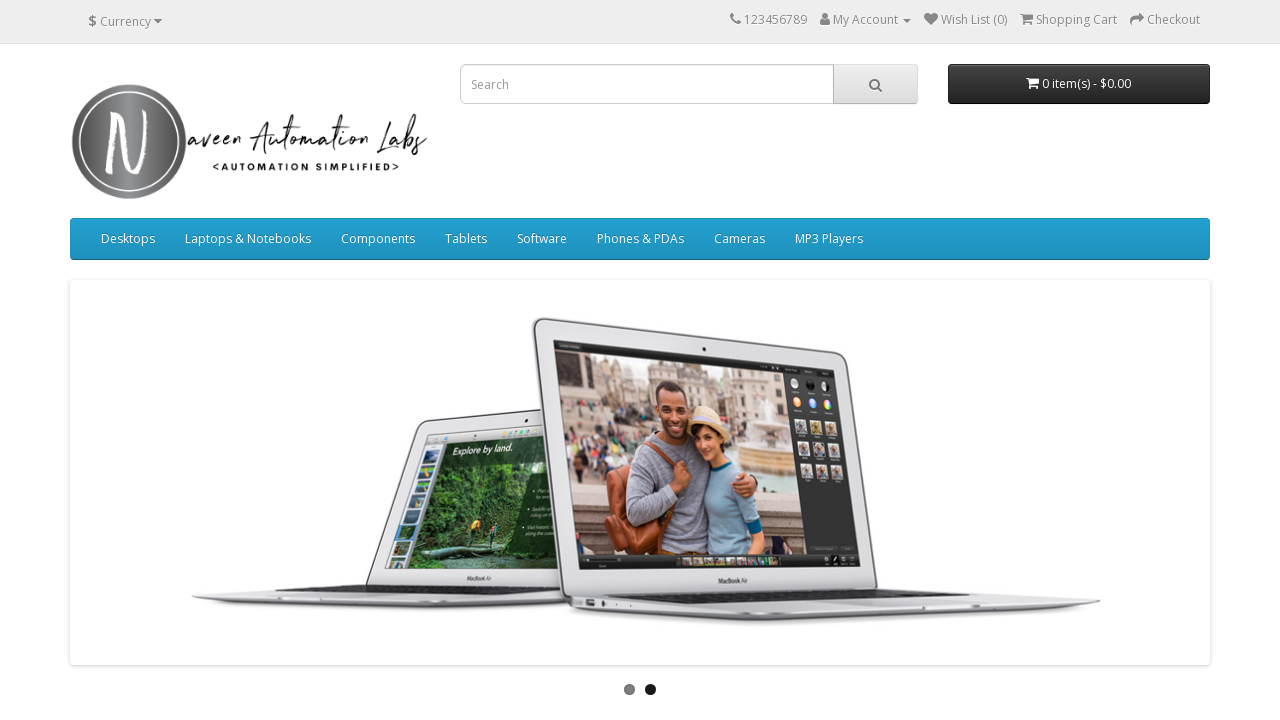

Verified OpenCart logo is visible on homepage
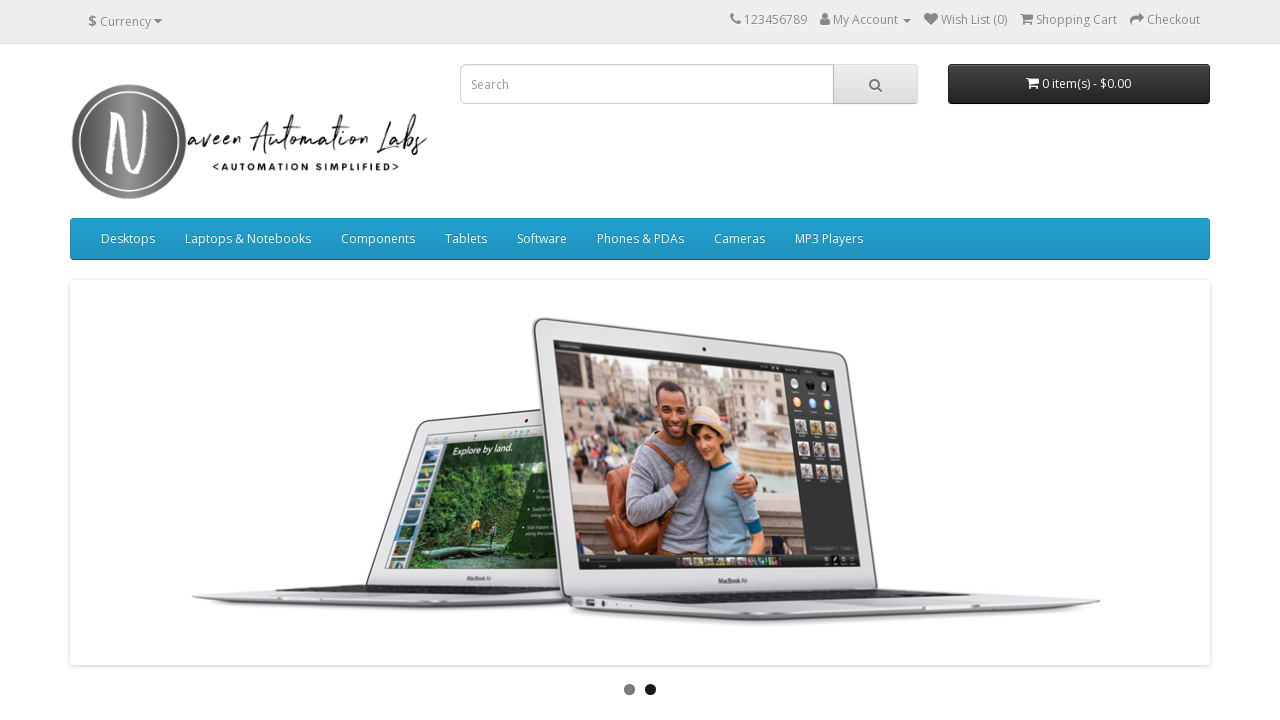

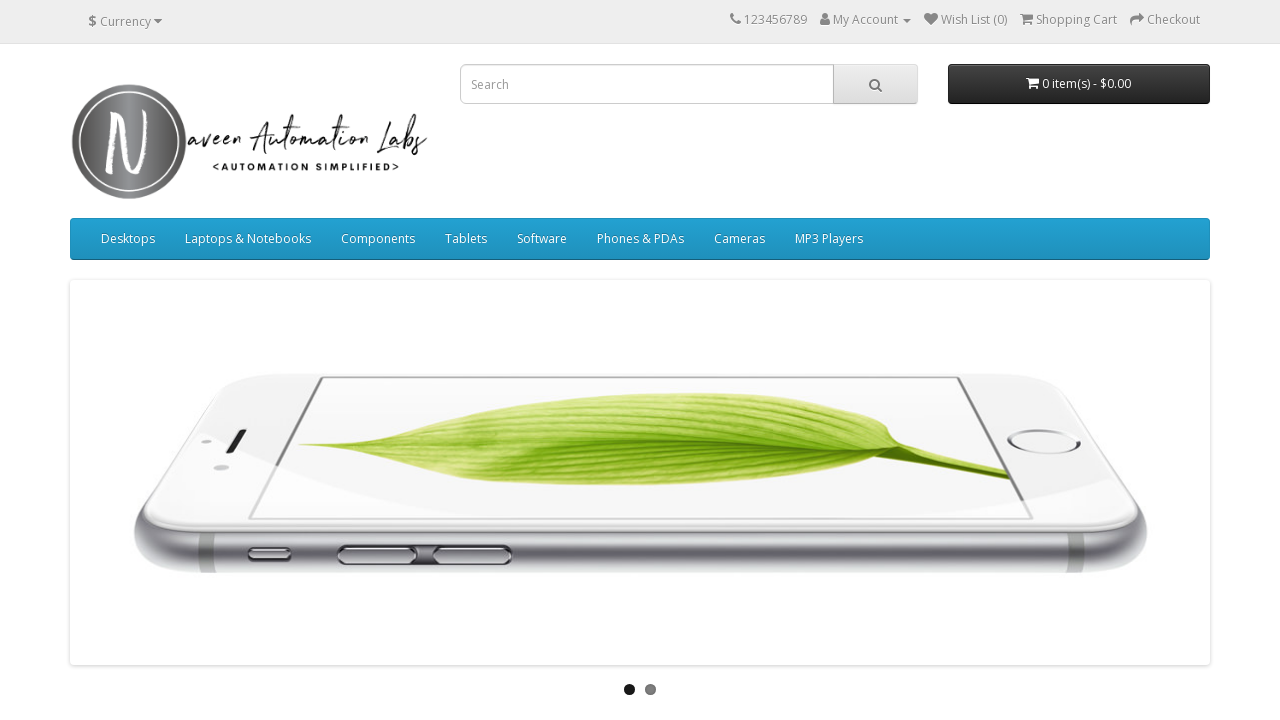